Navigates to the Drag and Drop section and returns to the main page

Starting URL: https://the-internet.herokuapp.com

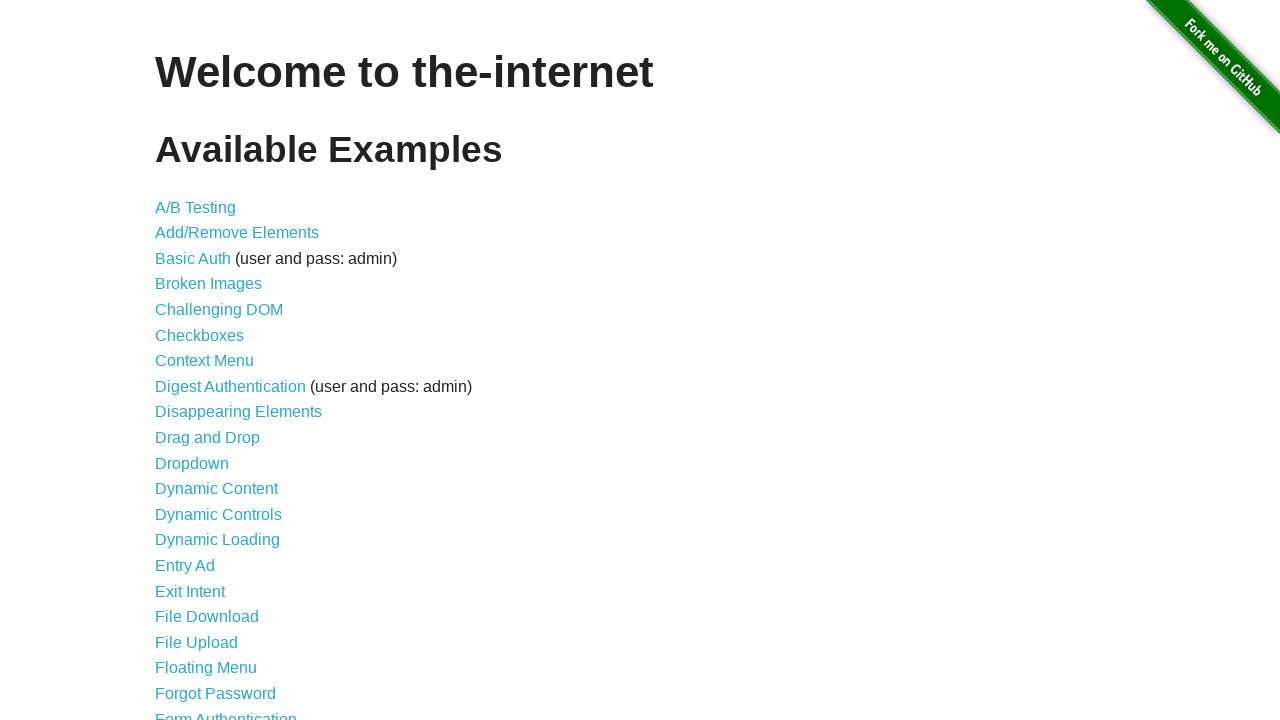

Clicked on Drag and Drop link at (208, 438) on xpath=//*[@id="content"]/ul/li[10]/a
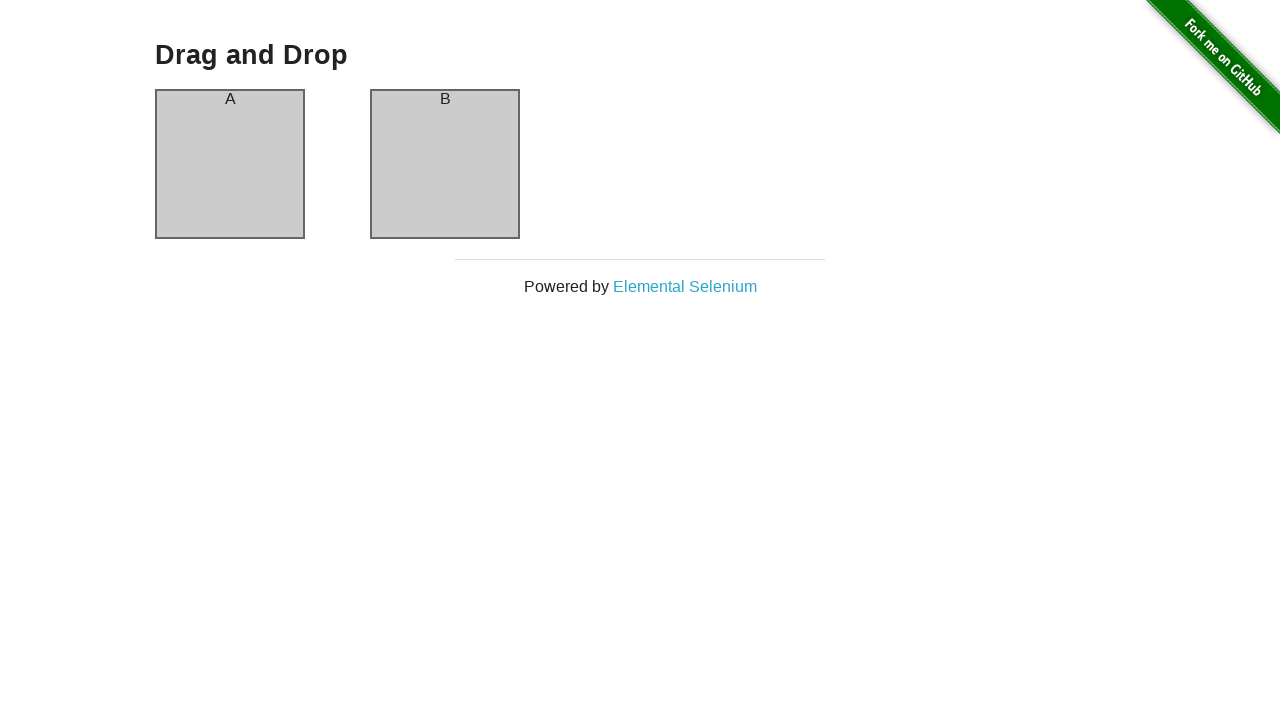

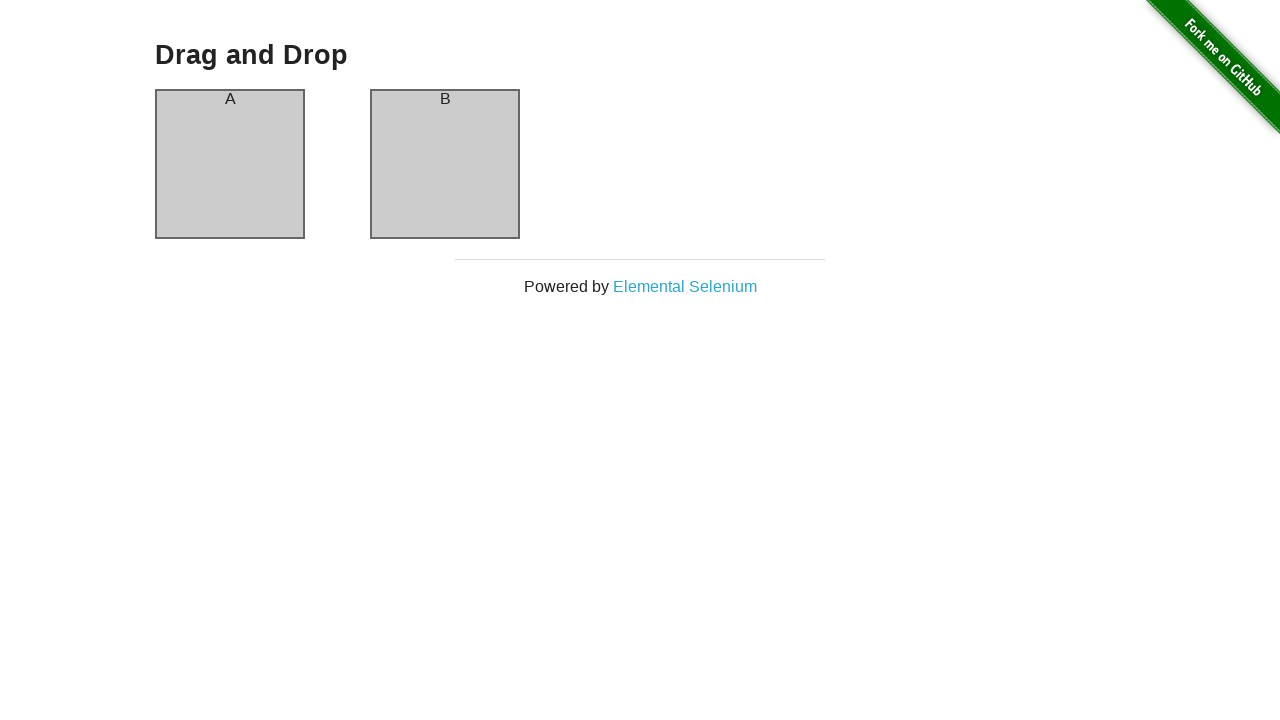